Navigates to a car listings website, clicks on a car brand link, and fills in price filter fields to search for cars within a specific price range

Starting URL: https://www.ss.lv/ru/transport/cars/

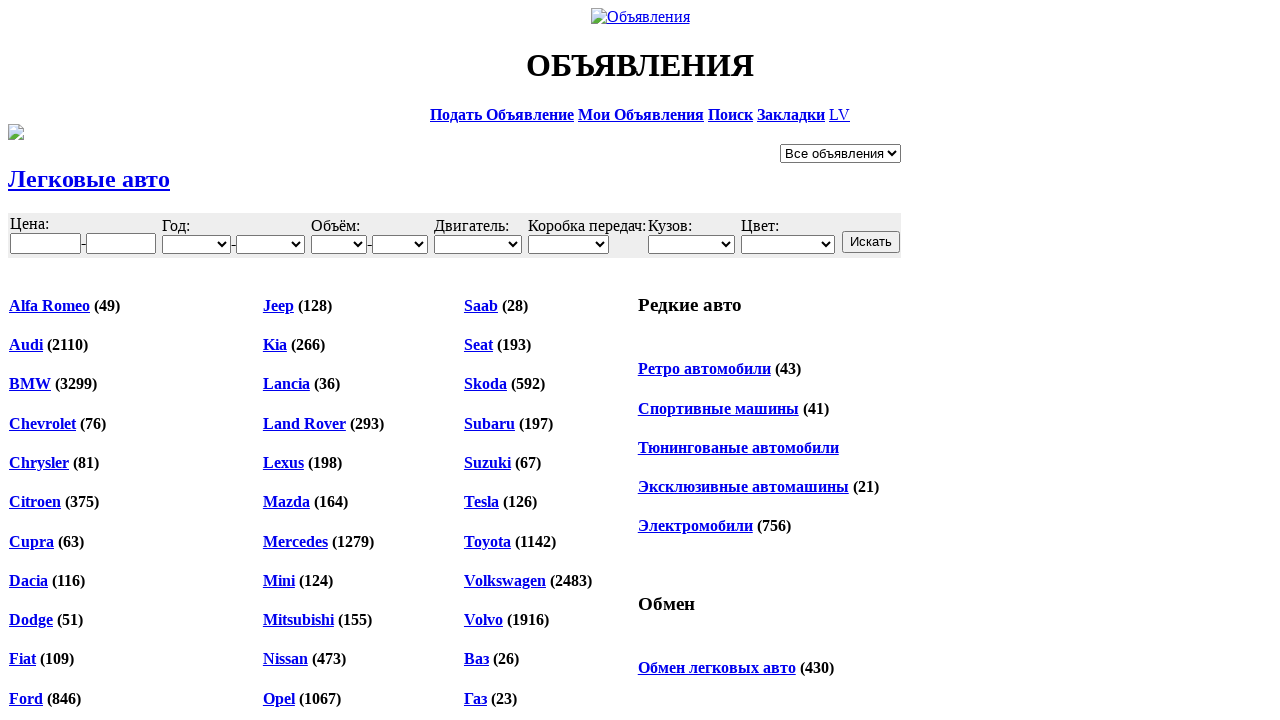

Waited for car brands table to load
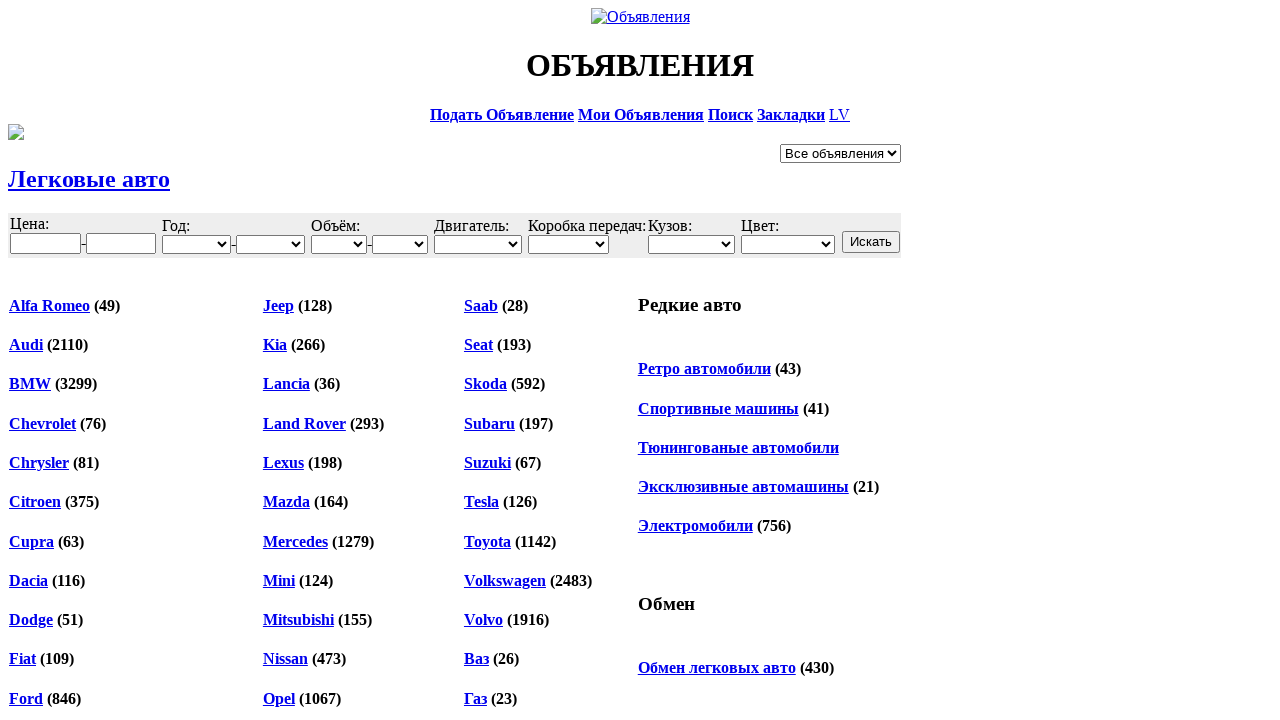

Clicked on first car brand link at (50, 305) on xpath=//h4[1]/a >> nth=0
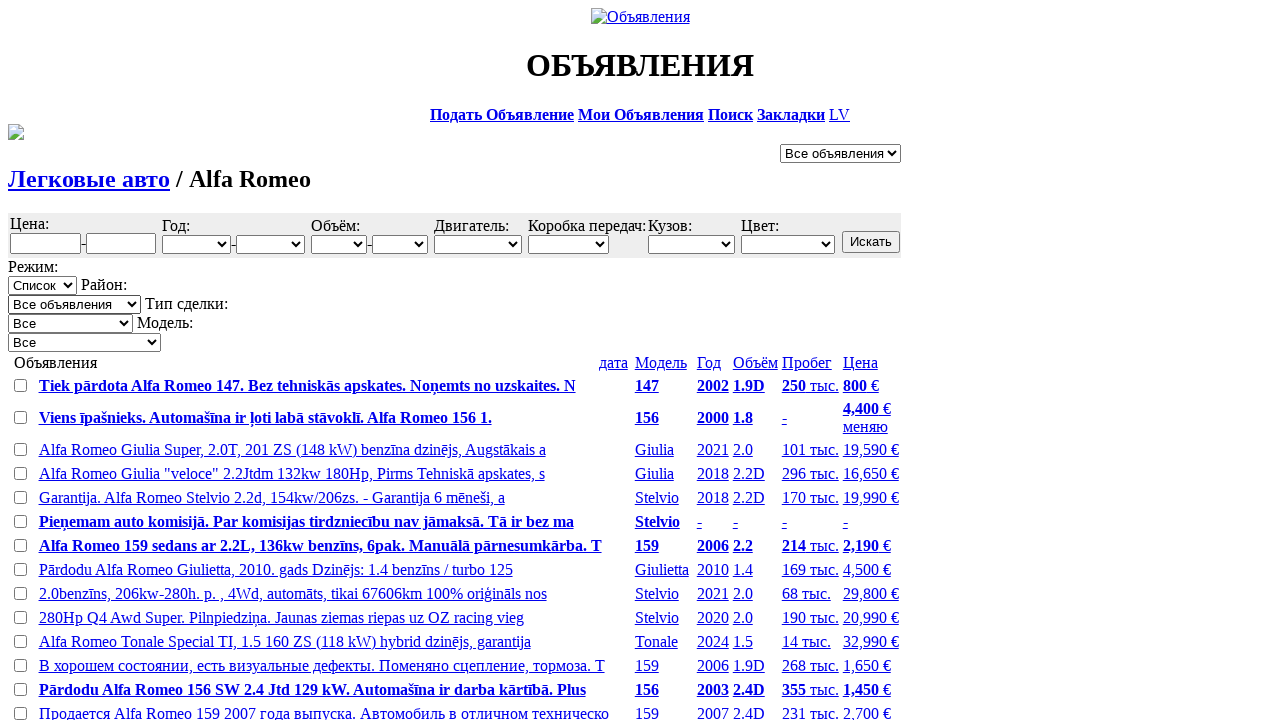

Waited for filter form to load
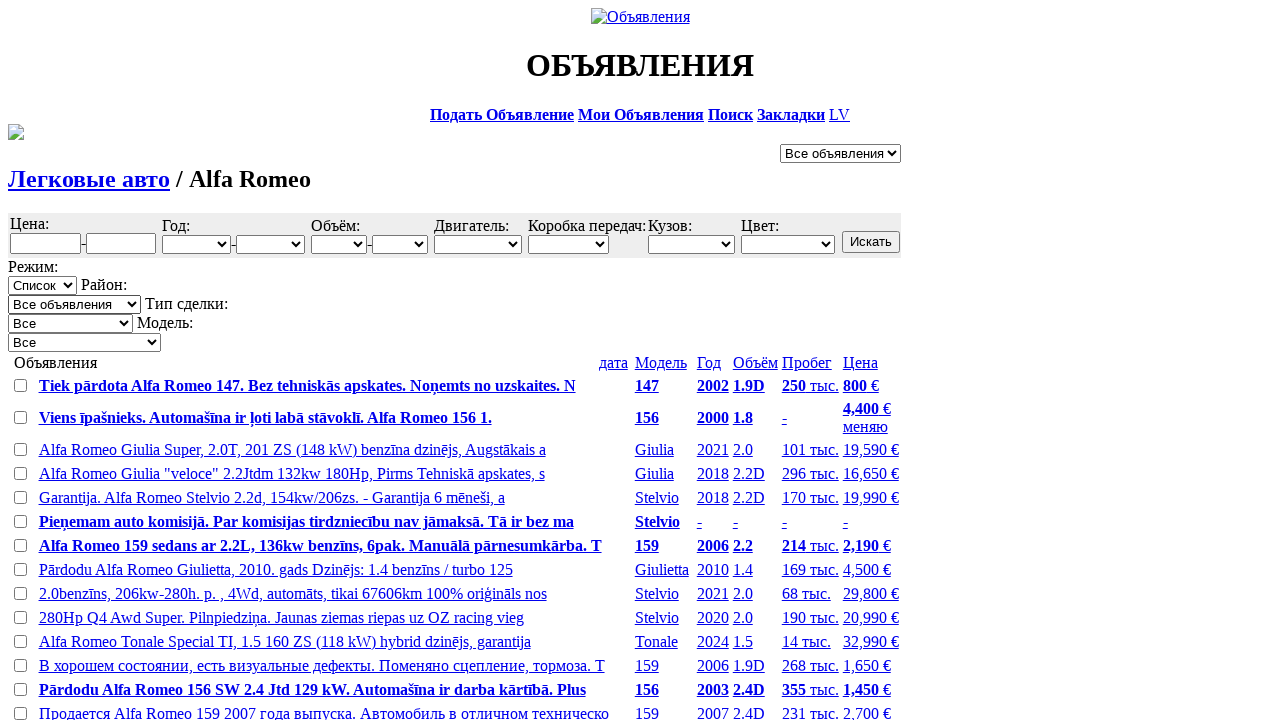

Filled minimum price filter with 1000 on xpath=//form//table[1]//input[1] >> nth=0
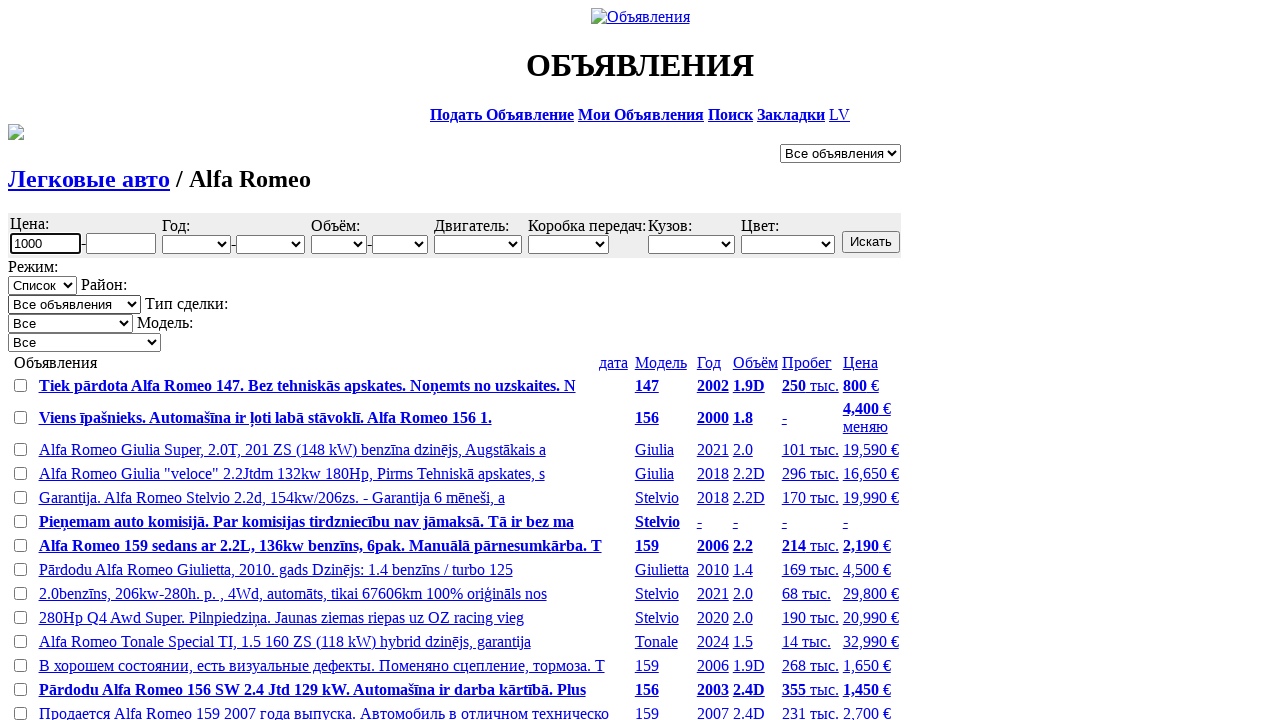

Filled maximum price filter with 5000 on xpath=//form//table[1]//input[2] >> nth=0
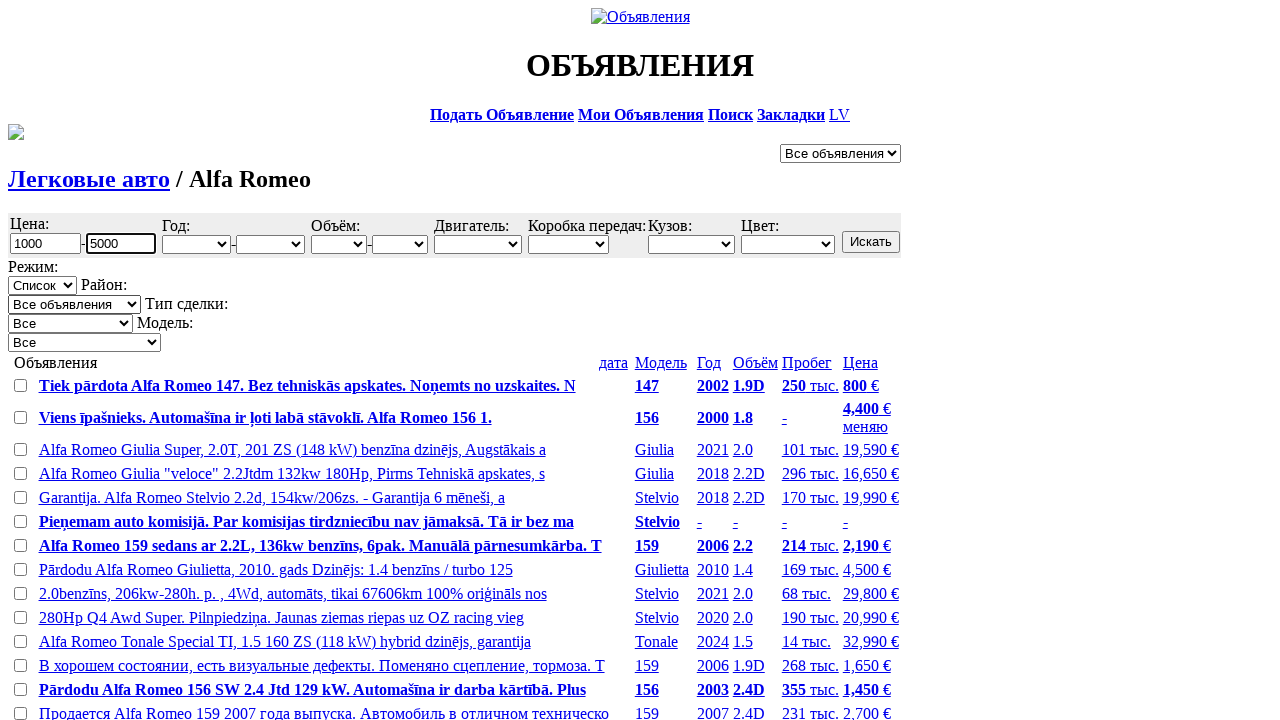

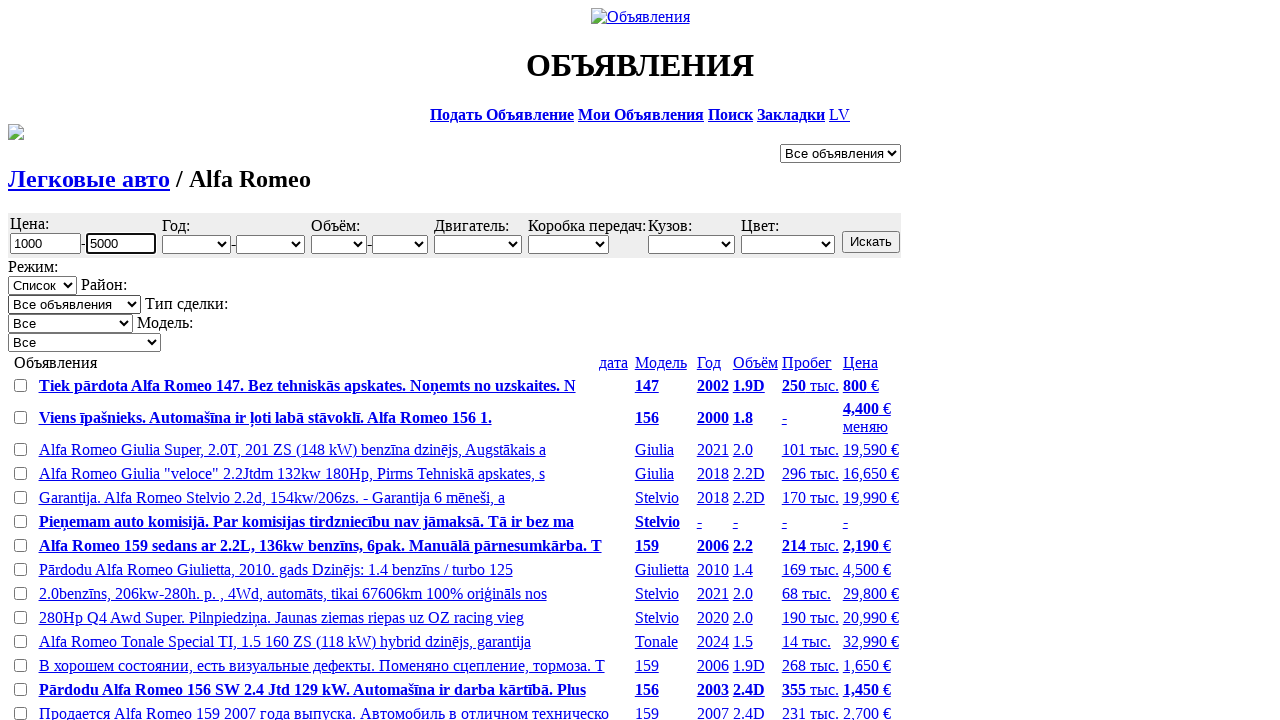